Tests a form submission on DemoQA by filling out text fields for full name, email, current address, and permanent address

Starting URL: https://demoqa.com/text-box

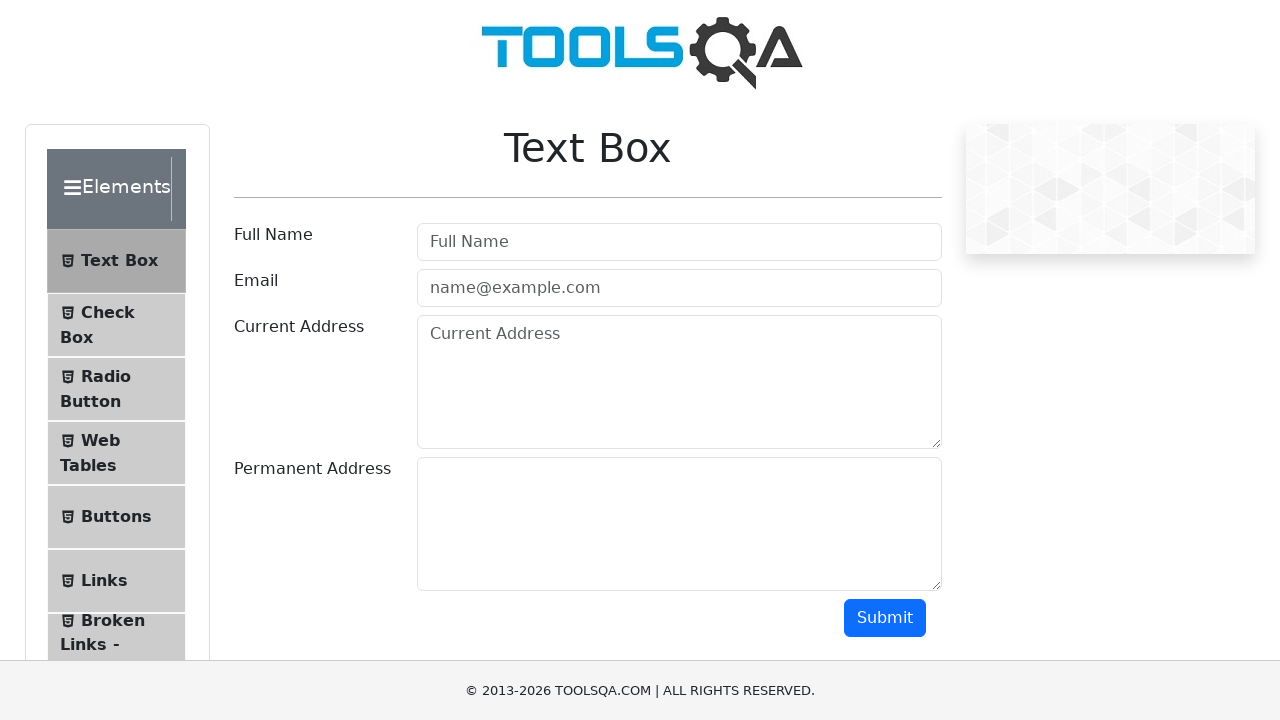

Filled full name field with 'Ram Shyam' on input#userName
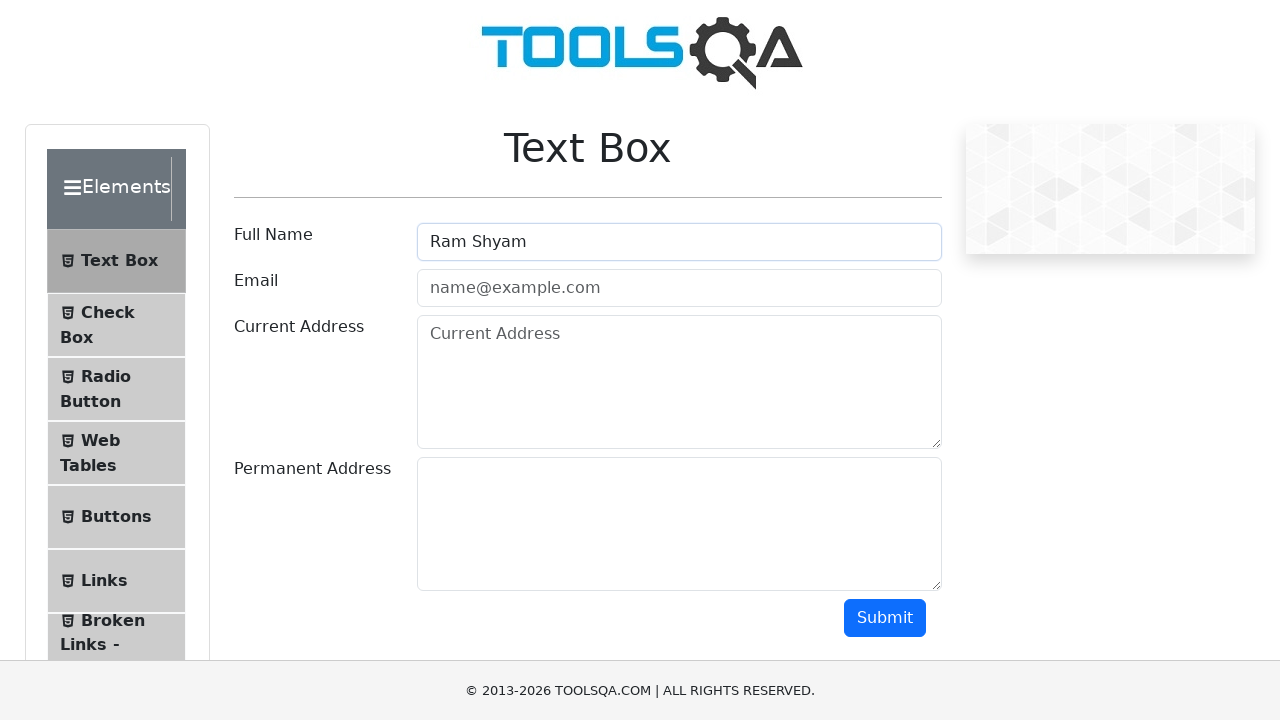

Filled email field with 'Ram_Shyam@gmail.com' on input#userEmail
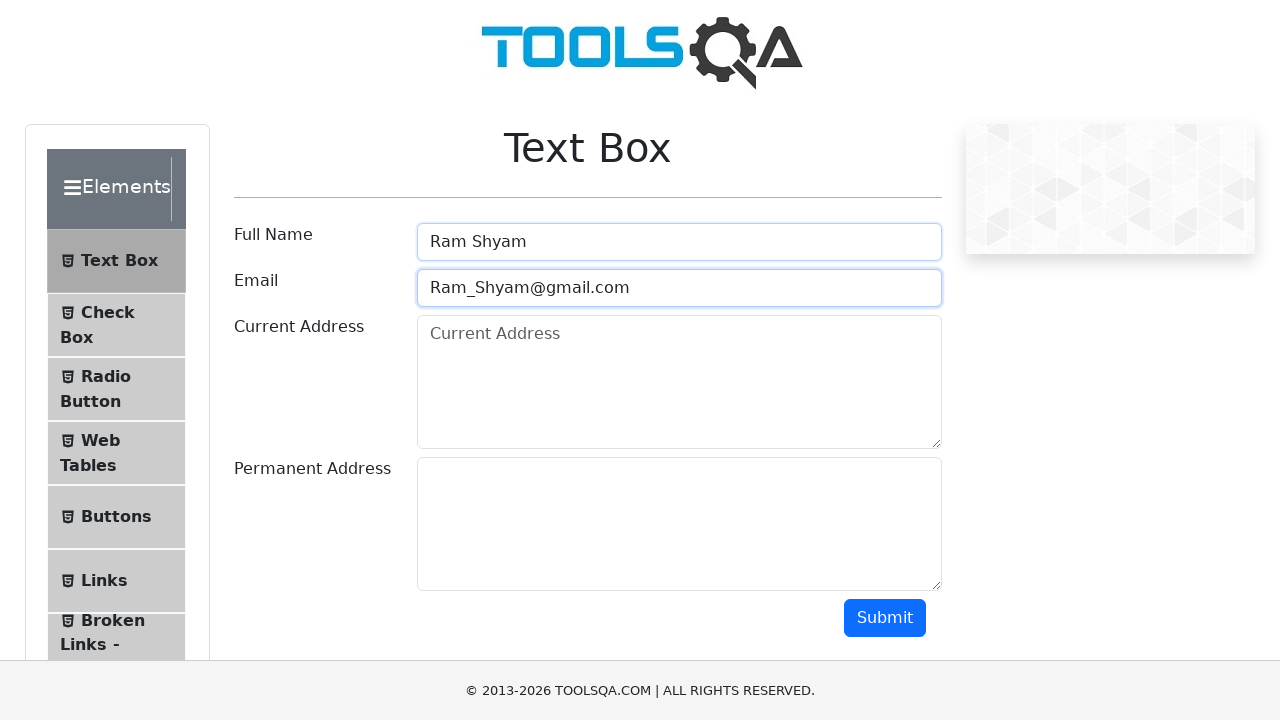

Filled current address field with 'ktm' on textarea#currentAddress
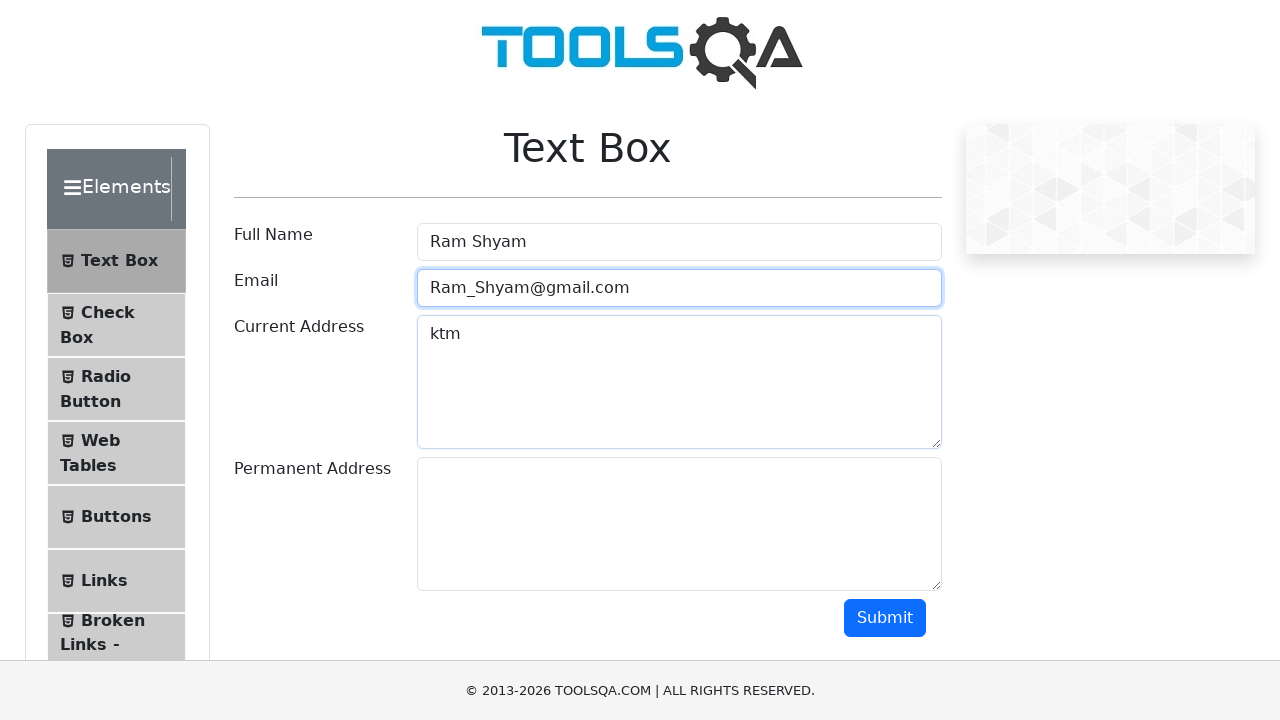

Filled permanent address field with 'Rasuwa' on textarea#permanentAddress
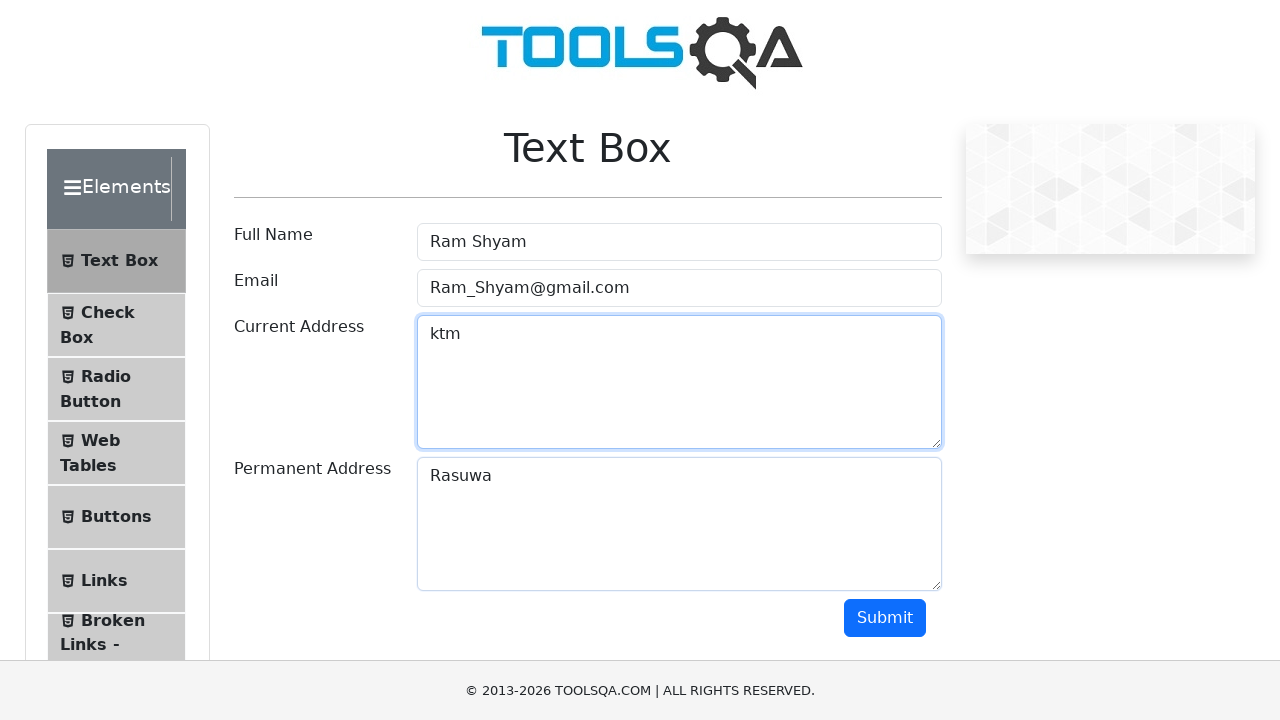

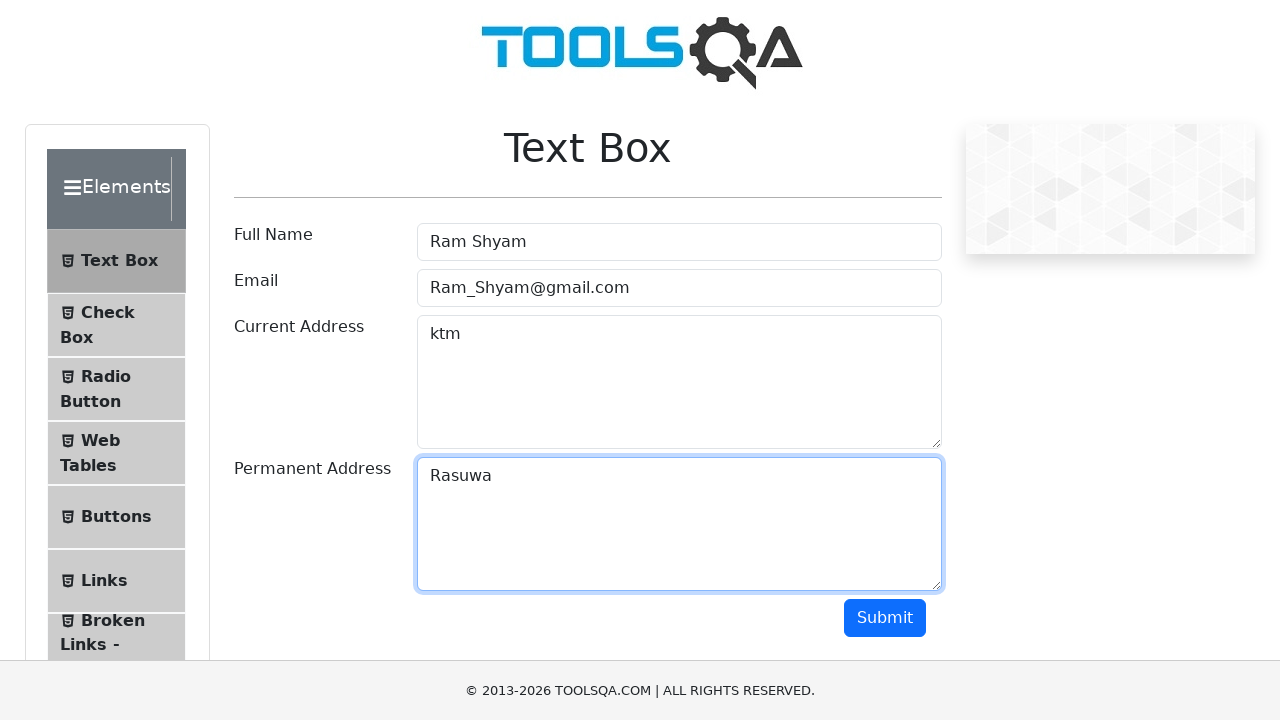